Navigates to the "Find the Invisible Cow" game website and waits for the page content to load, then checks if the game interface is present.

Starting URL: https://findtheinvisiblecow.com/

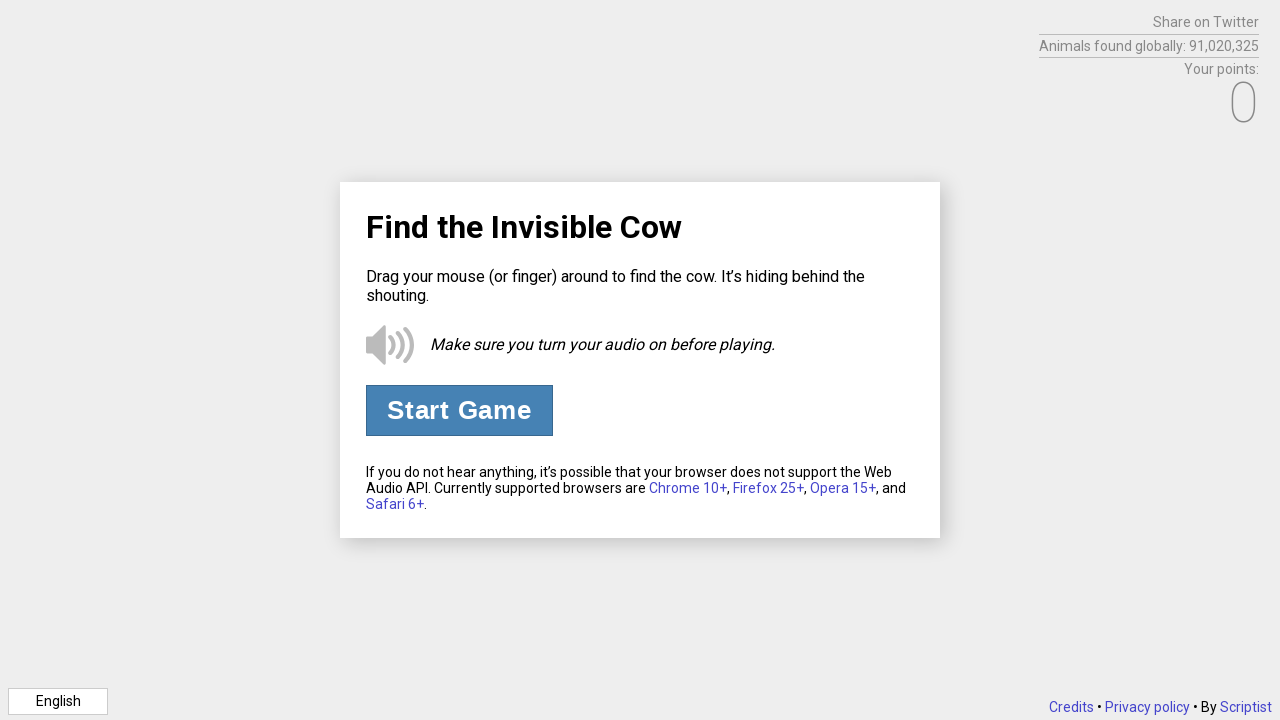

Navigated to Find the Invisible Cow game website
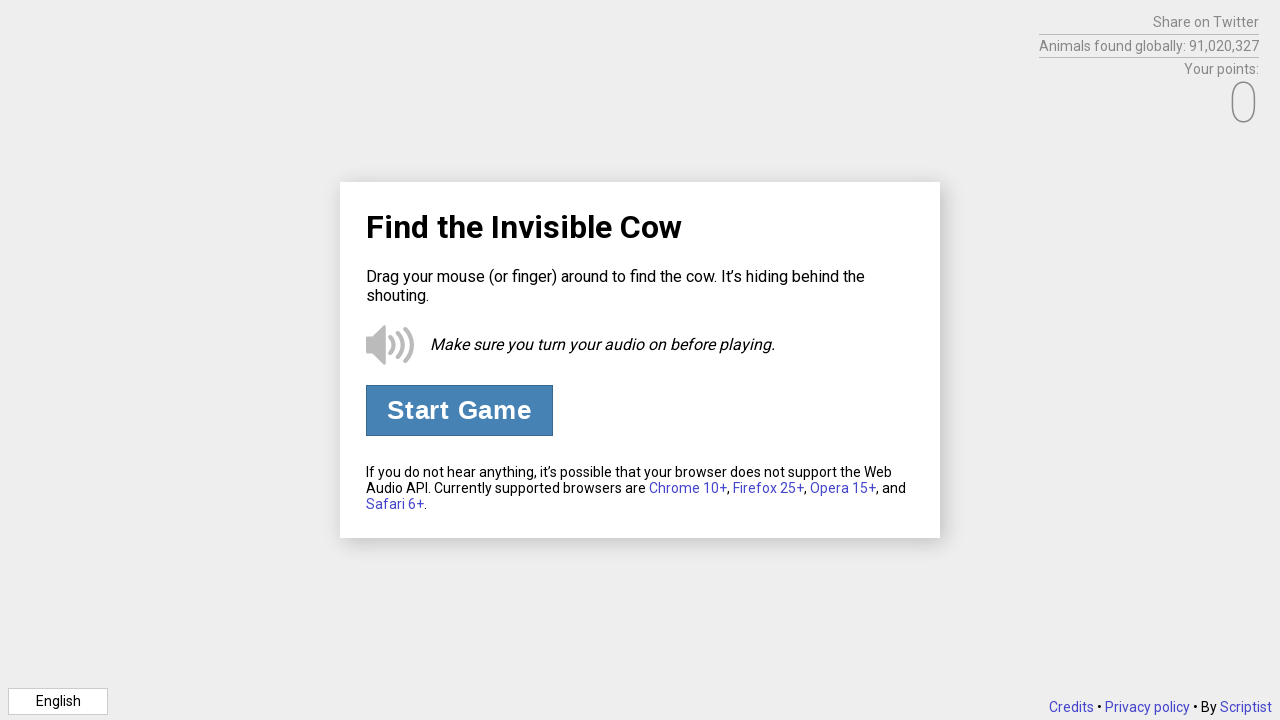

Page reached networkidle state
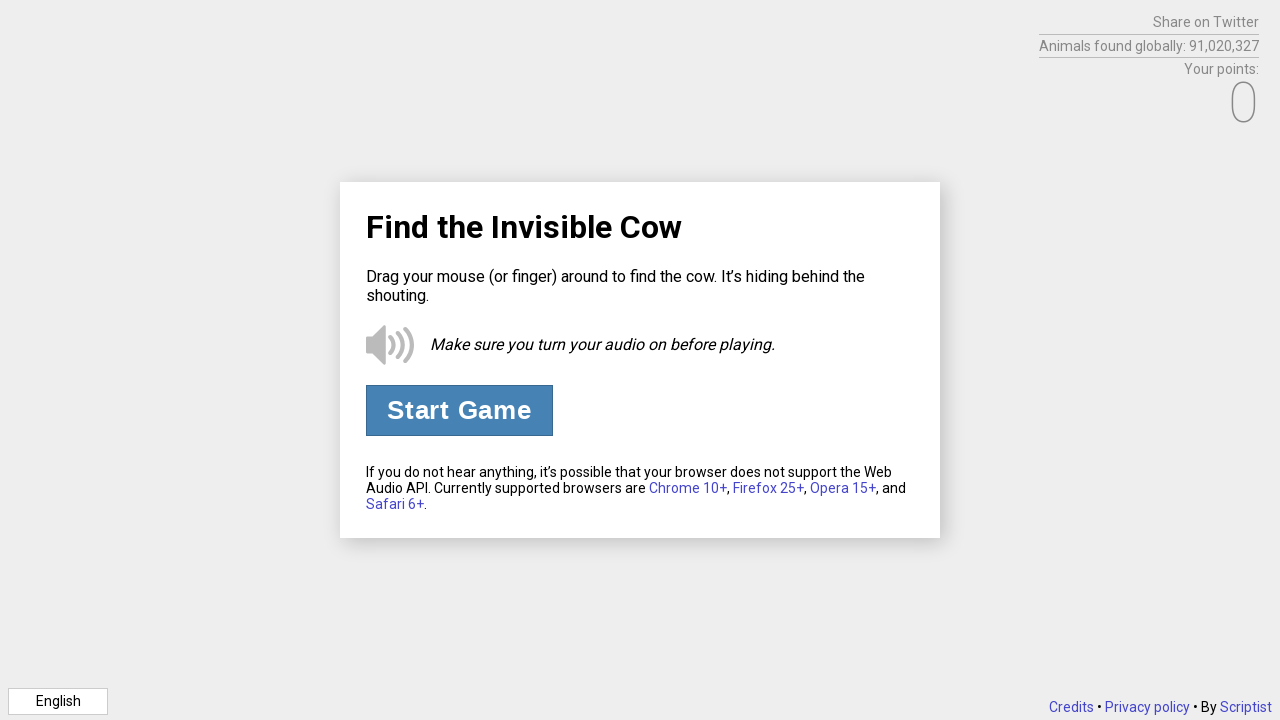

Waited 3 seconds for game container to render
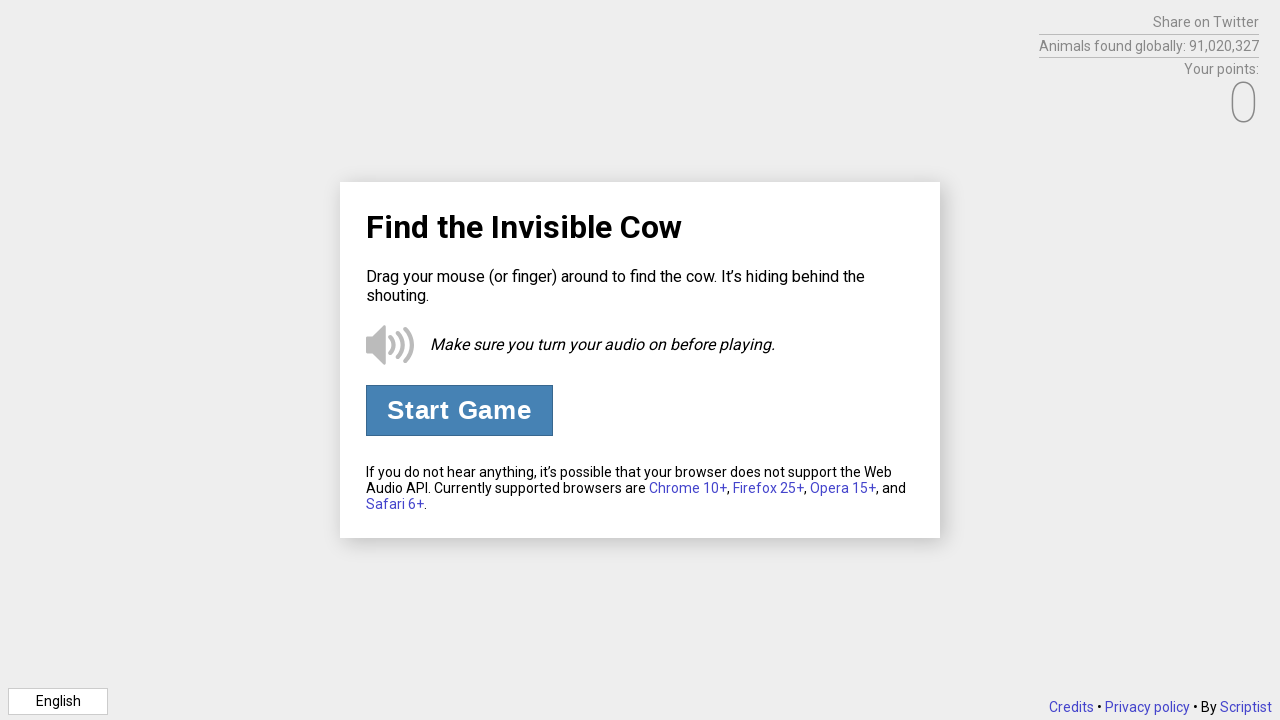

Retrieved page content
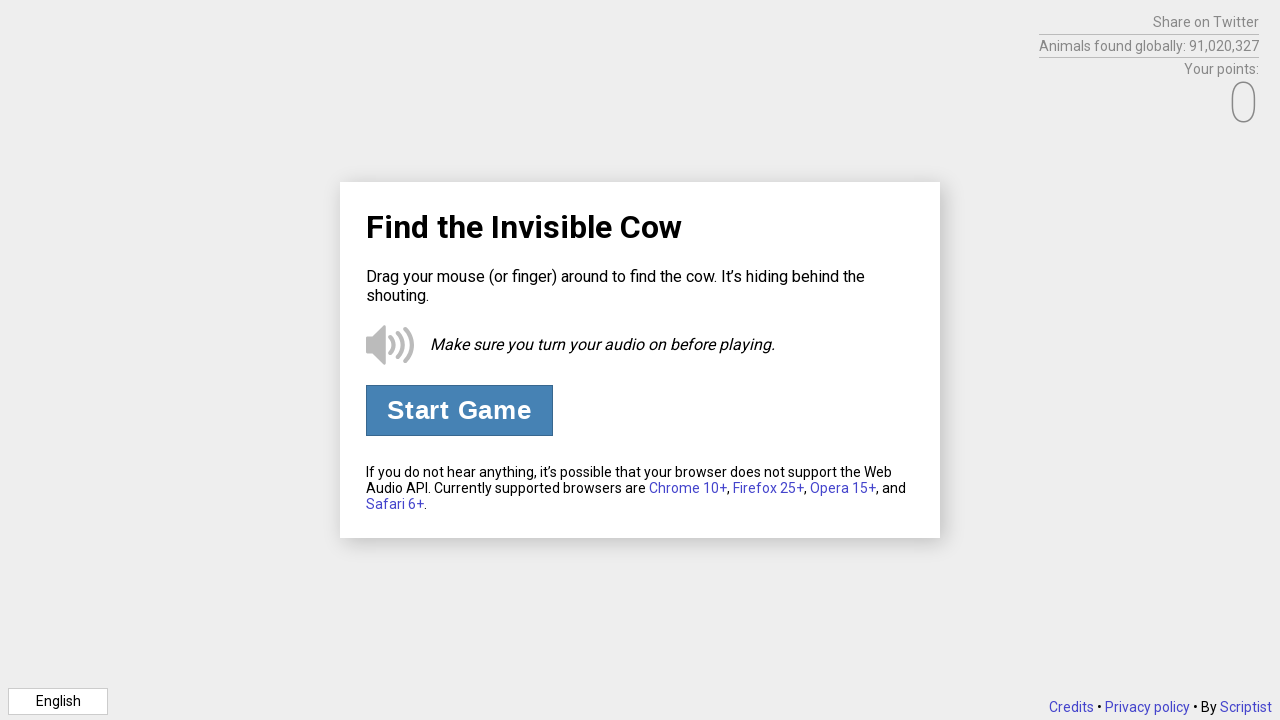

Game interface verified - body element found
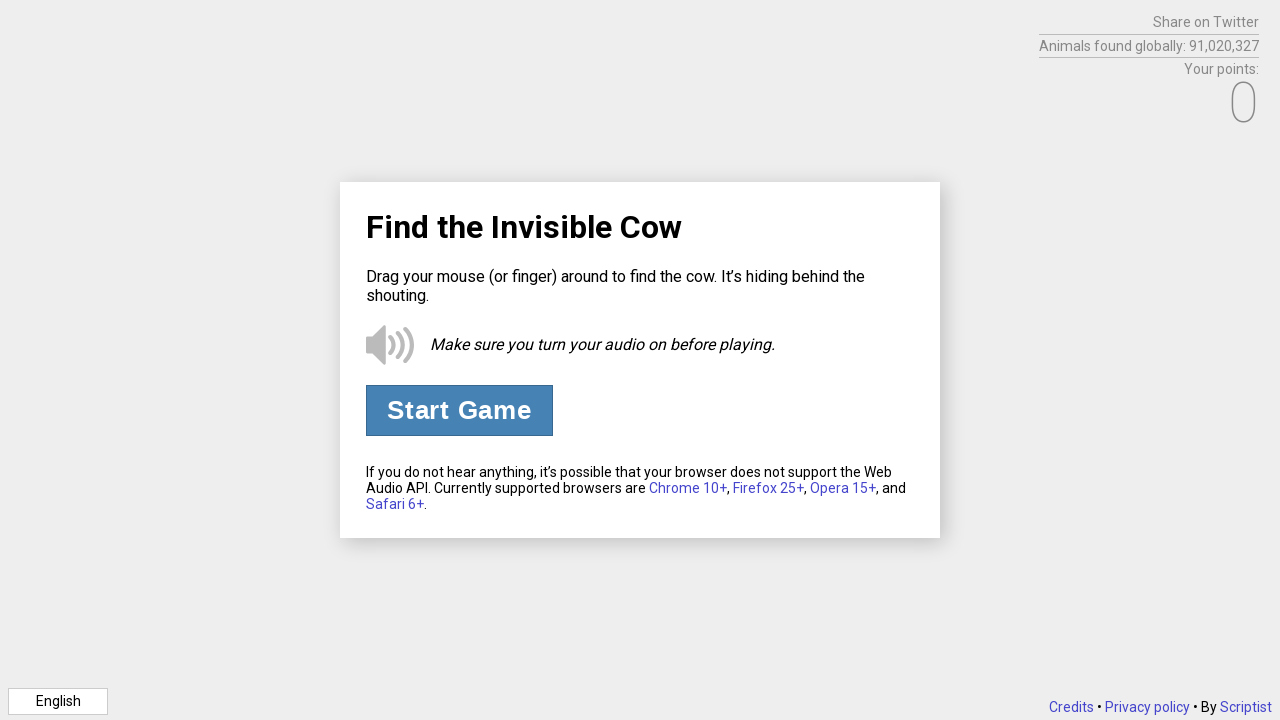

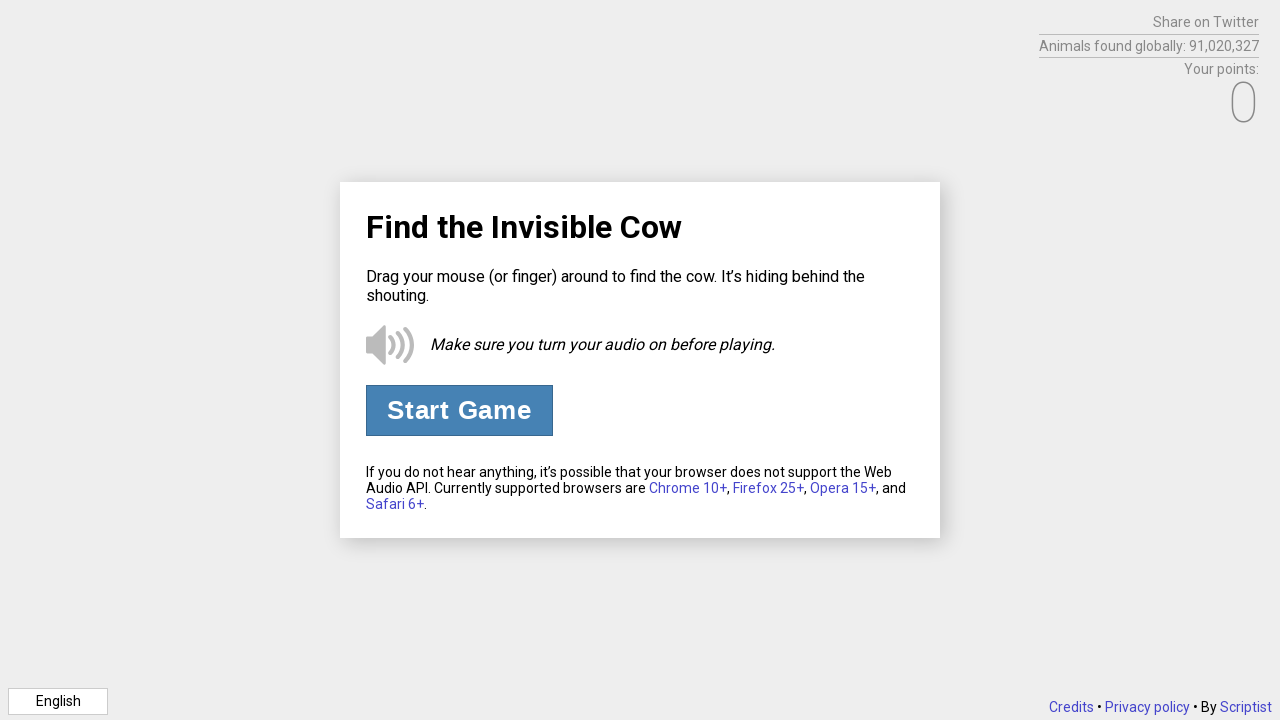